Tests keyboard shortcuts functionality on a text comparison website by entering text in the first textarea, using Ctrl+A to select all, Ctrl+C to copy, Tab to navigate to the second textarea, and Ctrl+V to paste the text.

Starting URL: https://text-compare.com/

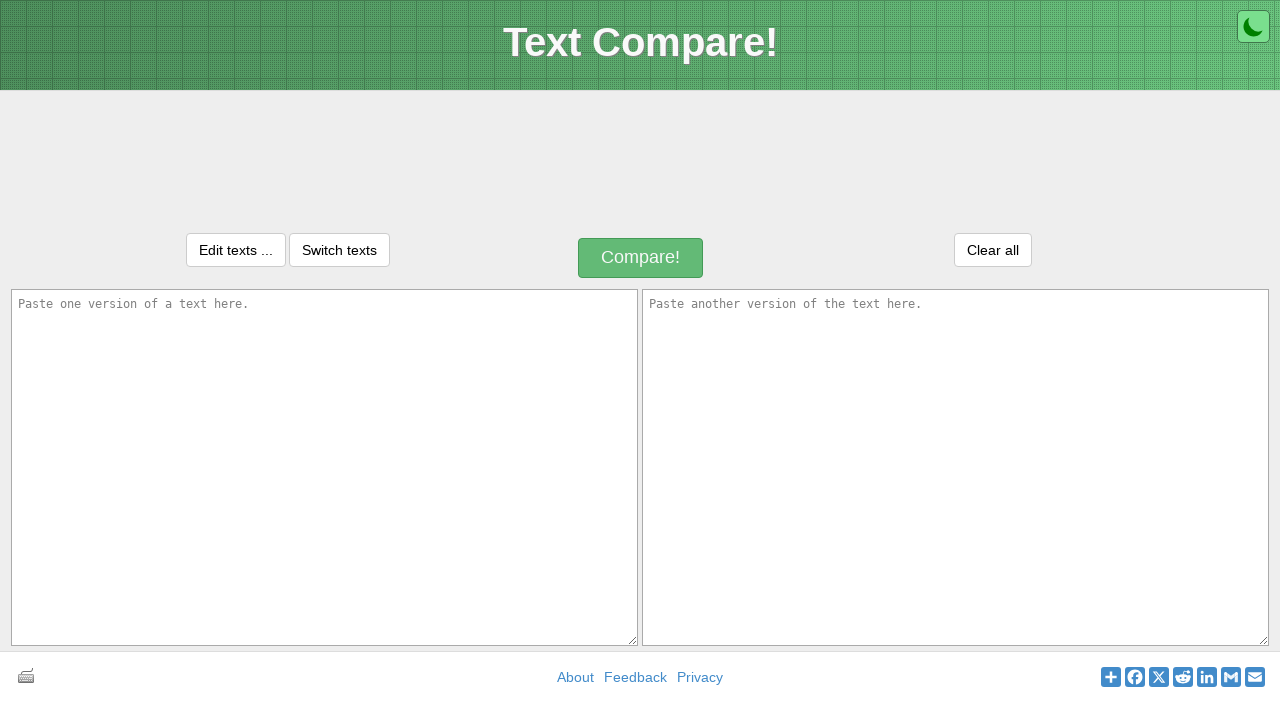

Located the first textarea element
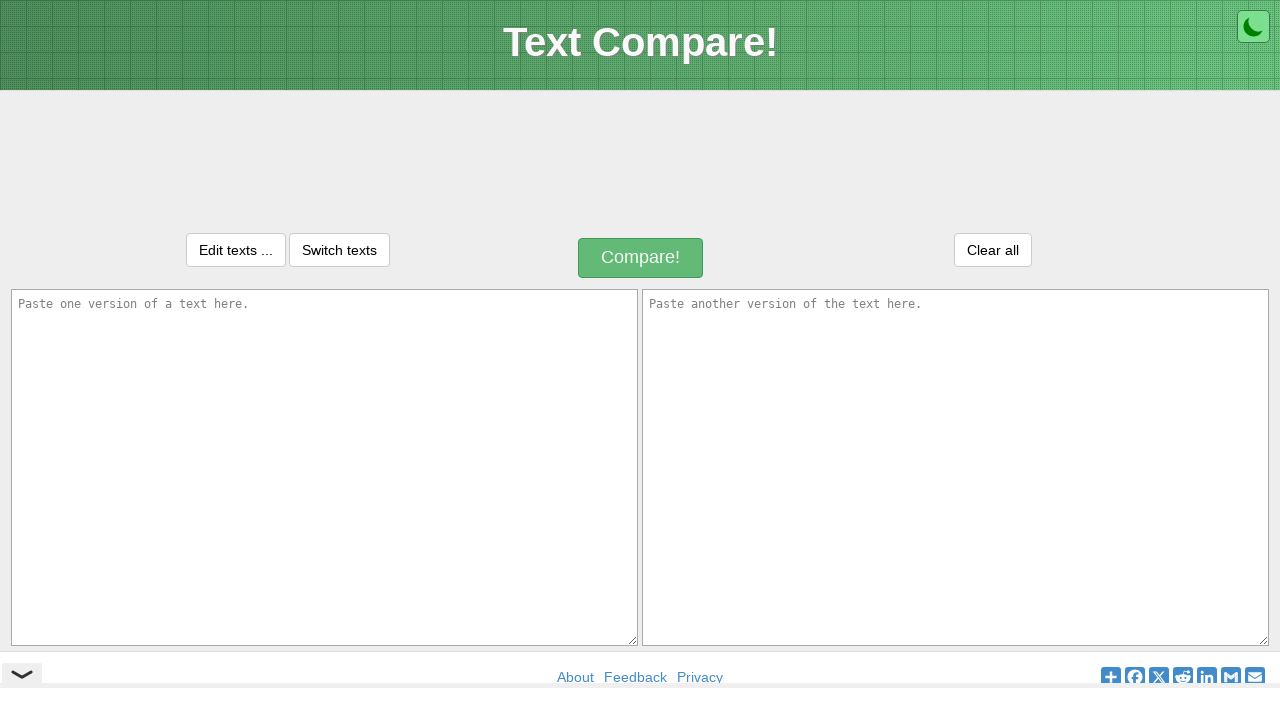

Filled first textarea with 'welcome to selenium' on textarea#inputText1
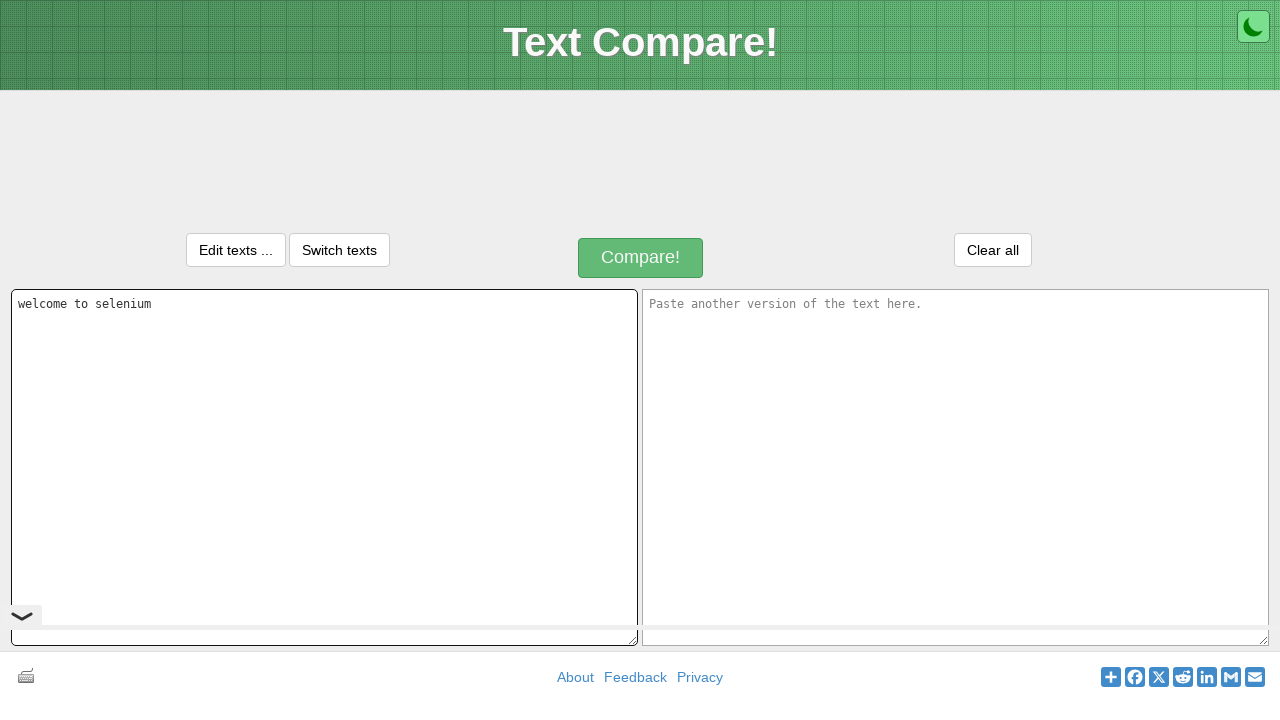

Clicked on first textarea to focus it at (324, 467) on textarea#inputText1
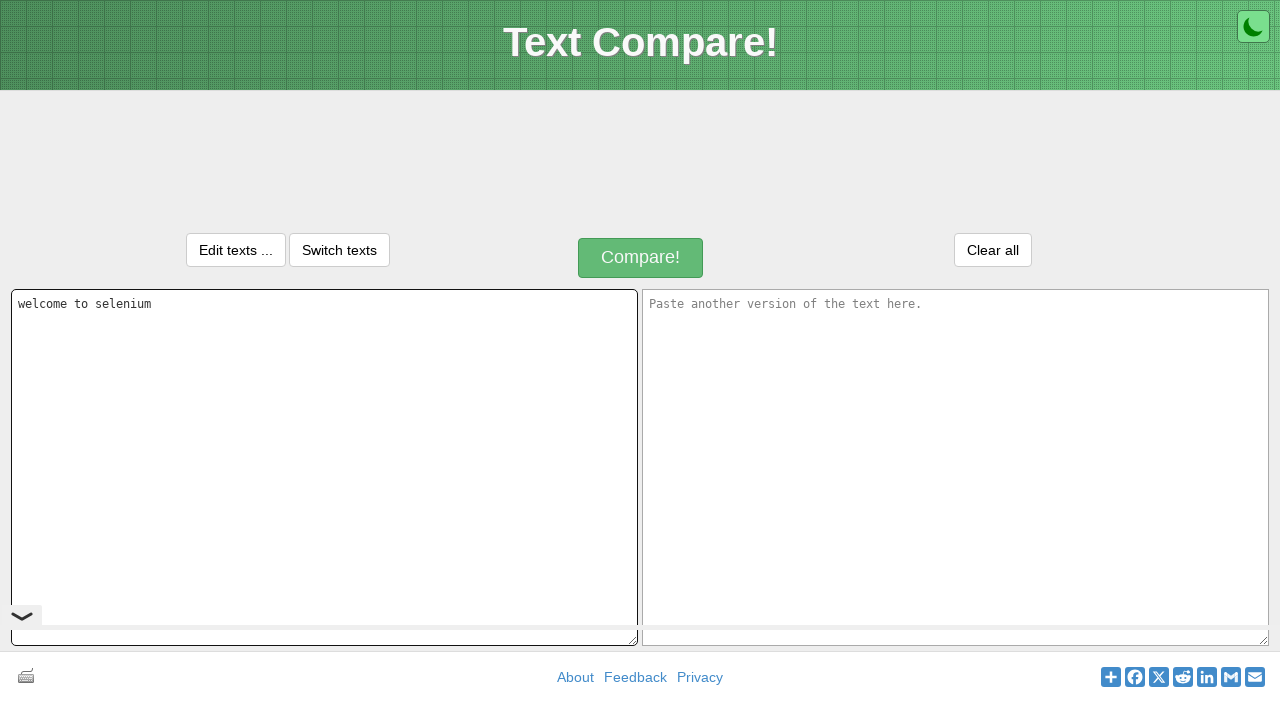

Pressed Ctrl+A to select all text
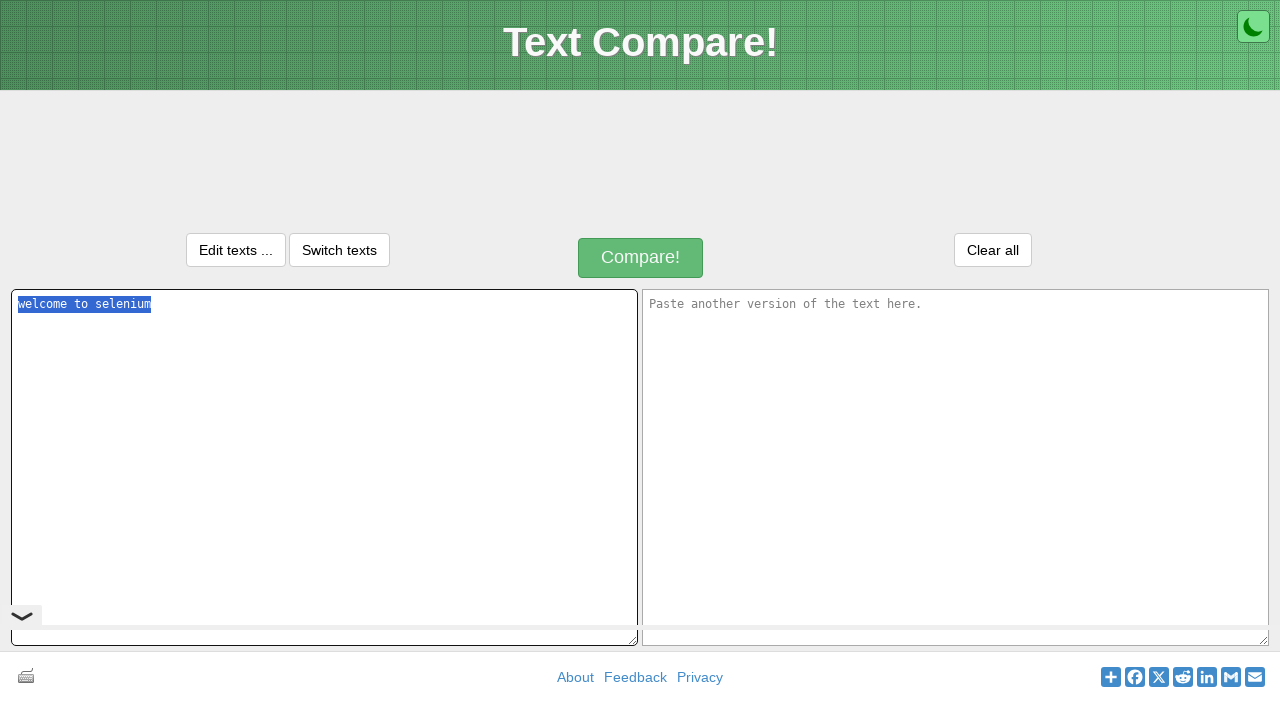

Pressed Ctrl+C to copy selected text
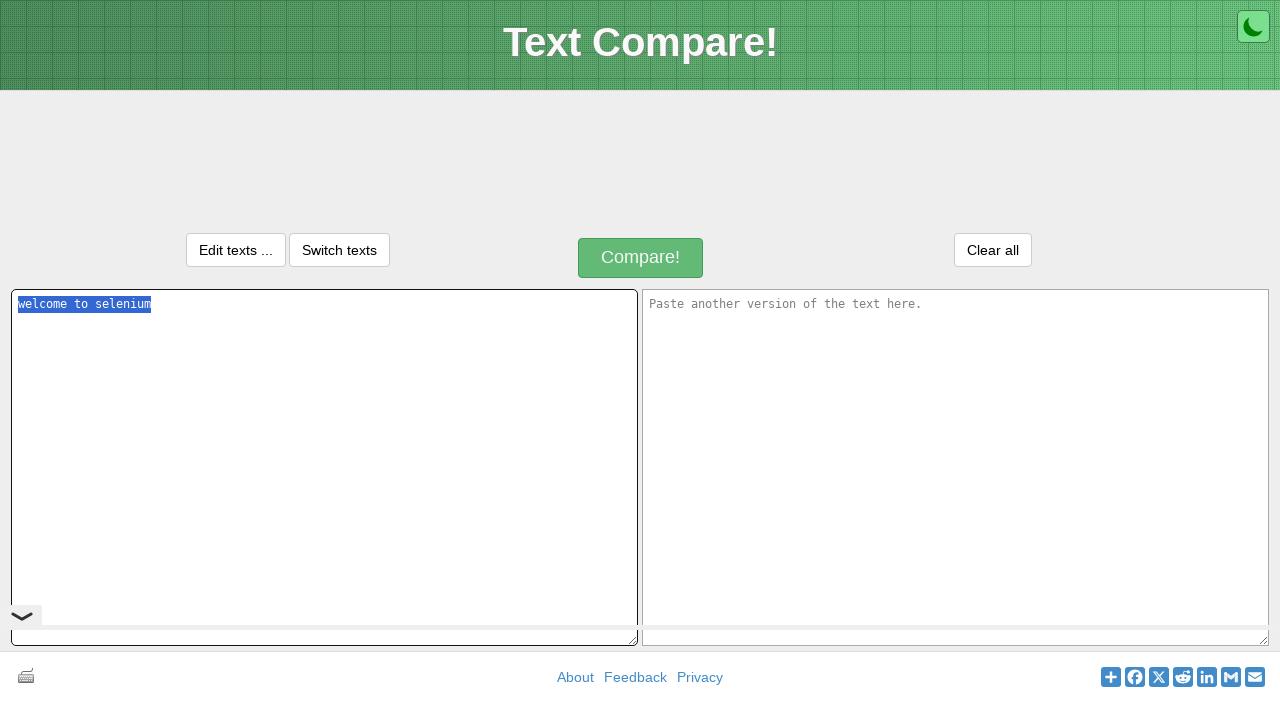

Pressed Tab to navigate to second textarea
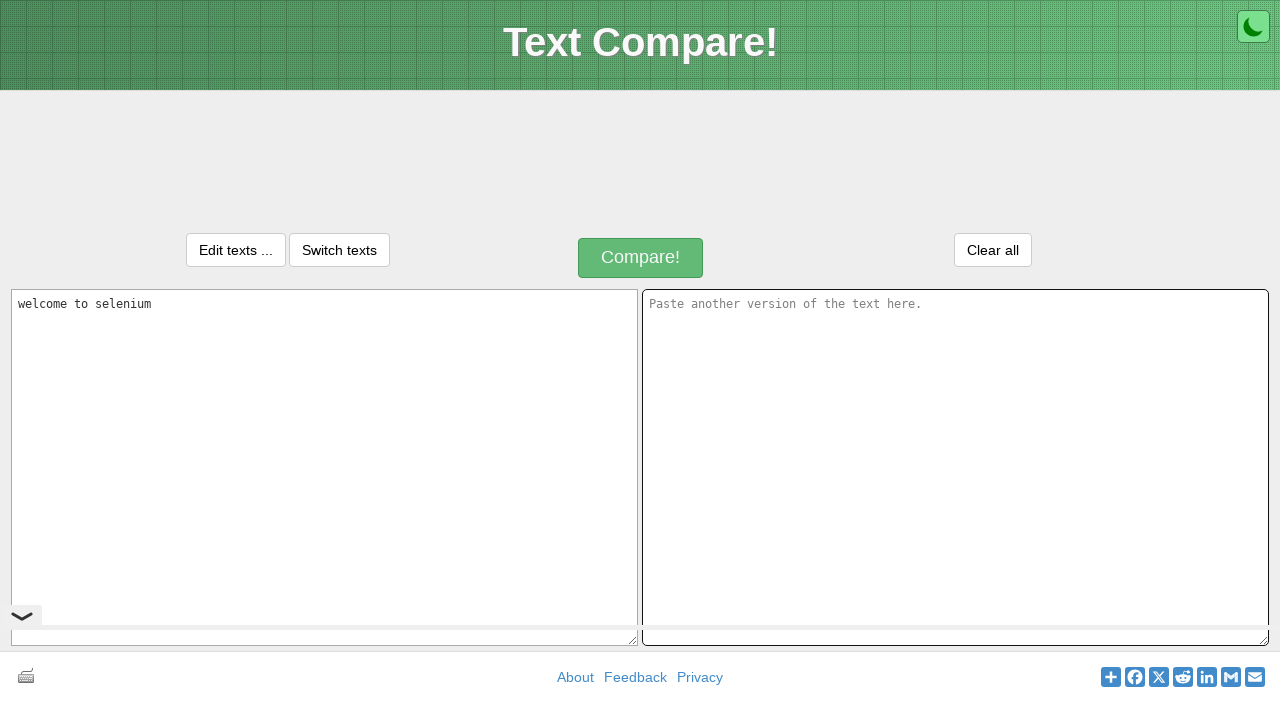

Pressed Ctrl+V to paste text into second textarea
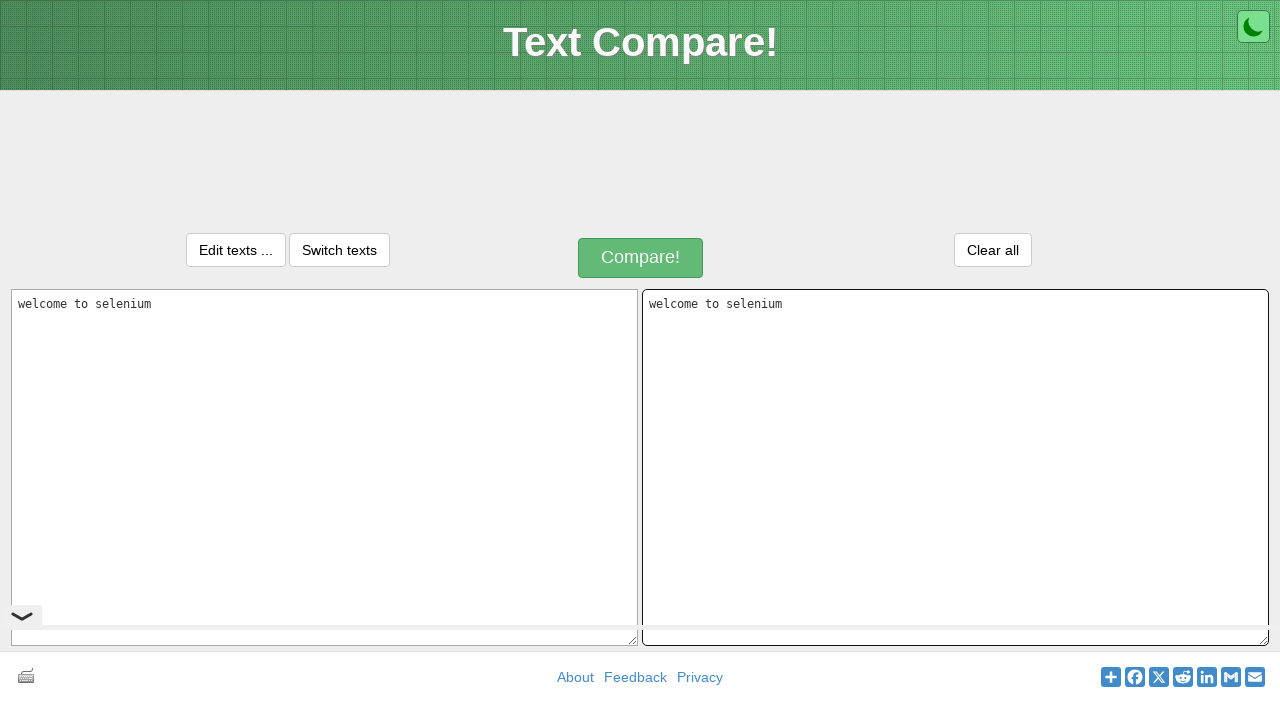

Waited 500ms for paste operation to complete
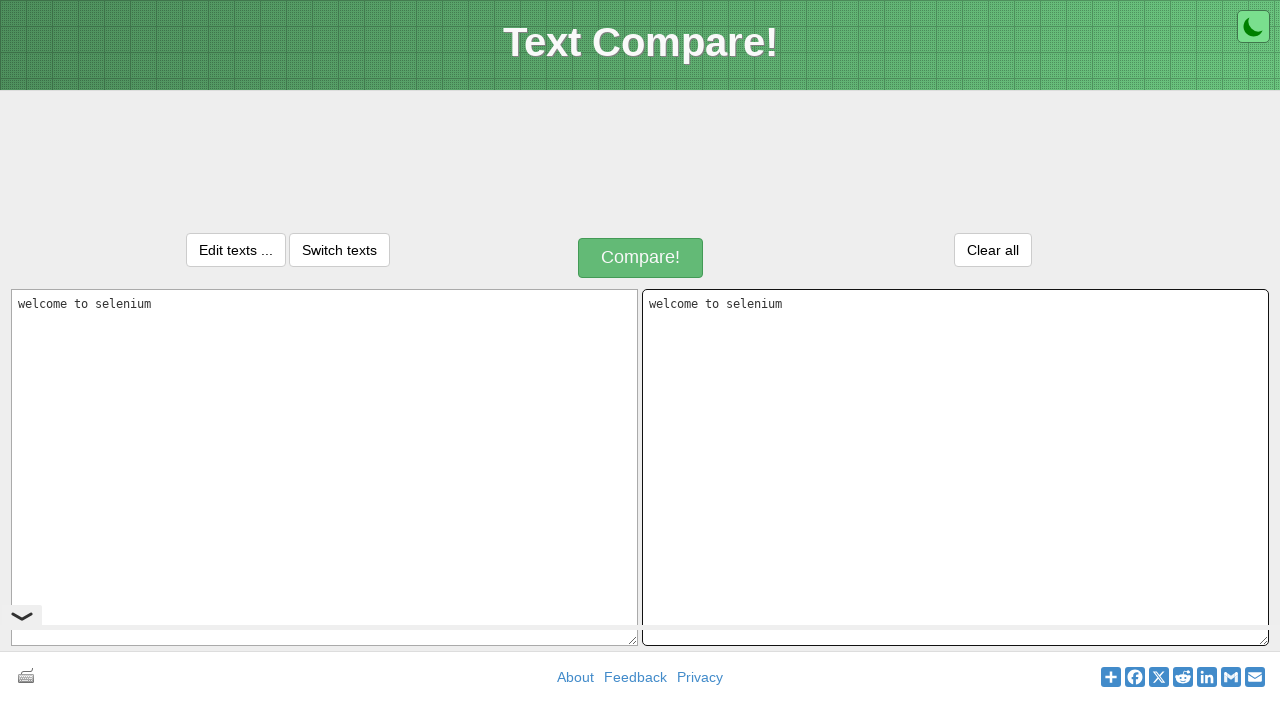

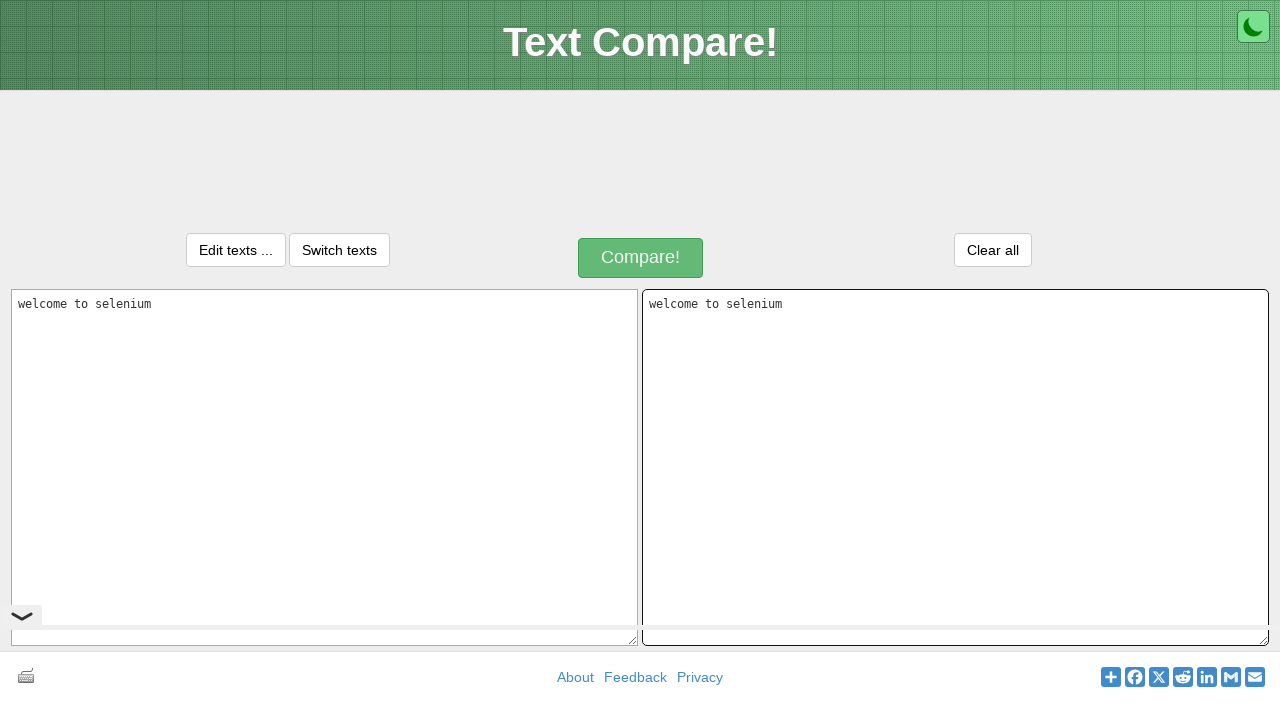